Navigates to omayo blogspot page and retrieves the page title

Starting URL: https://omayo.blogspot.com

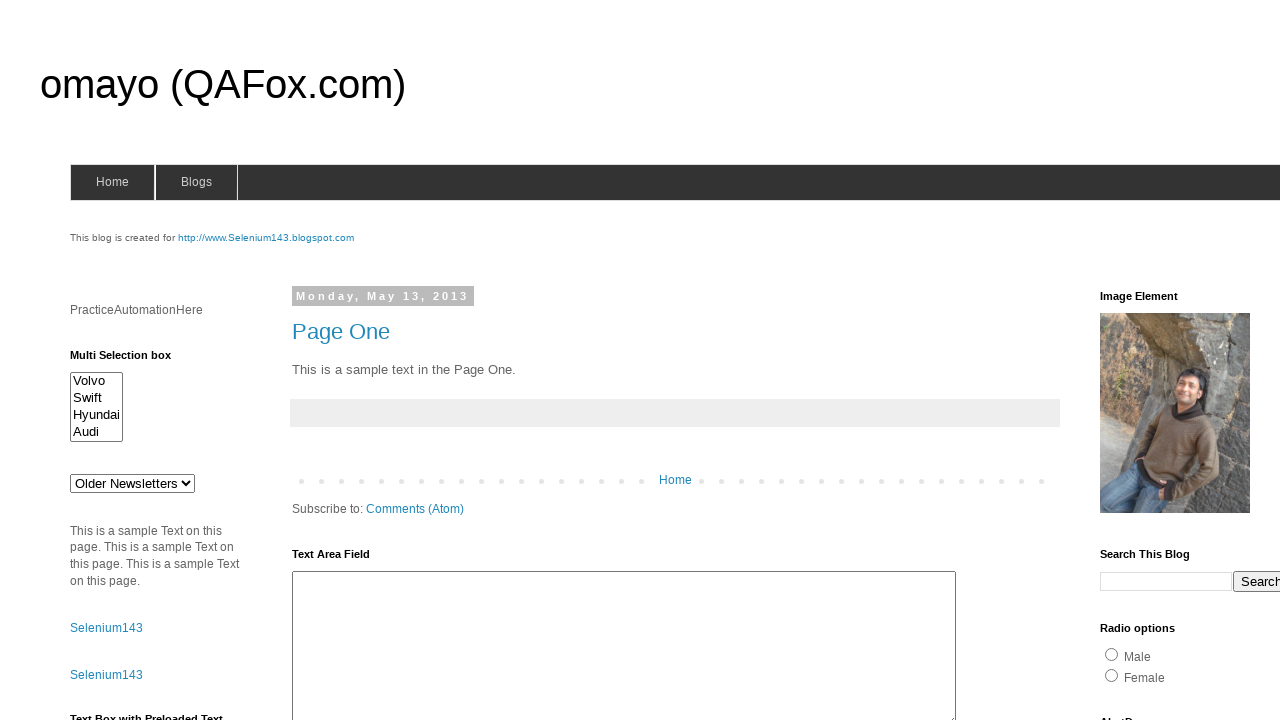

Navigated to omayo.blogspot.com
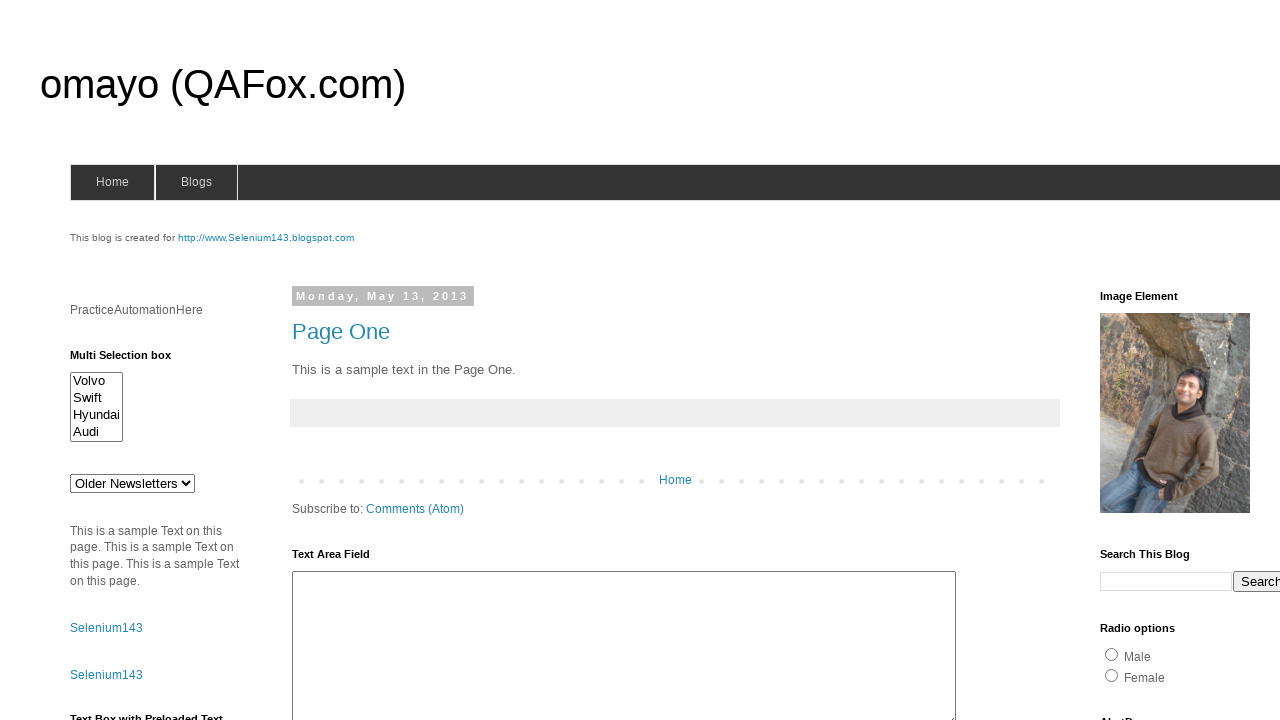

Retrieved page title: omayo (QAFox.com)
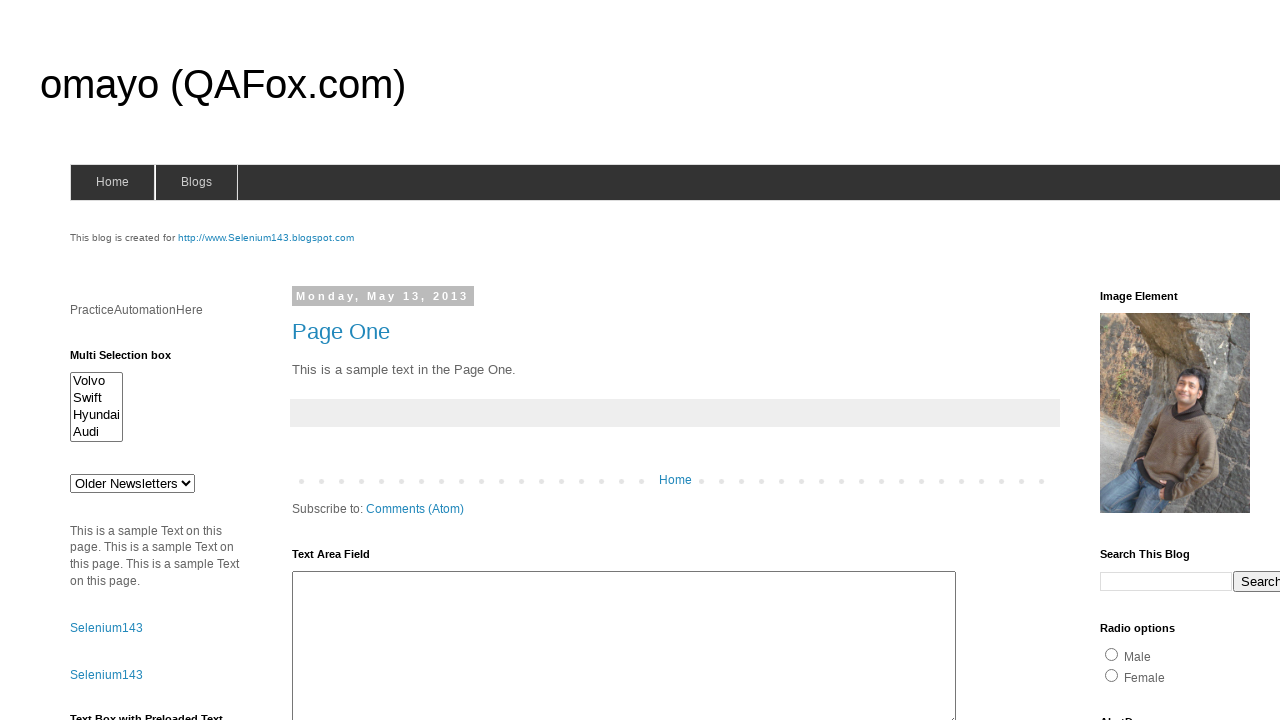

Printed page title to console
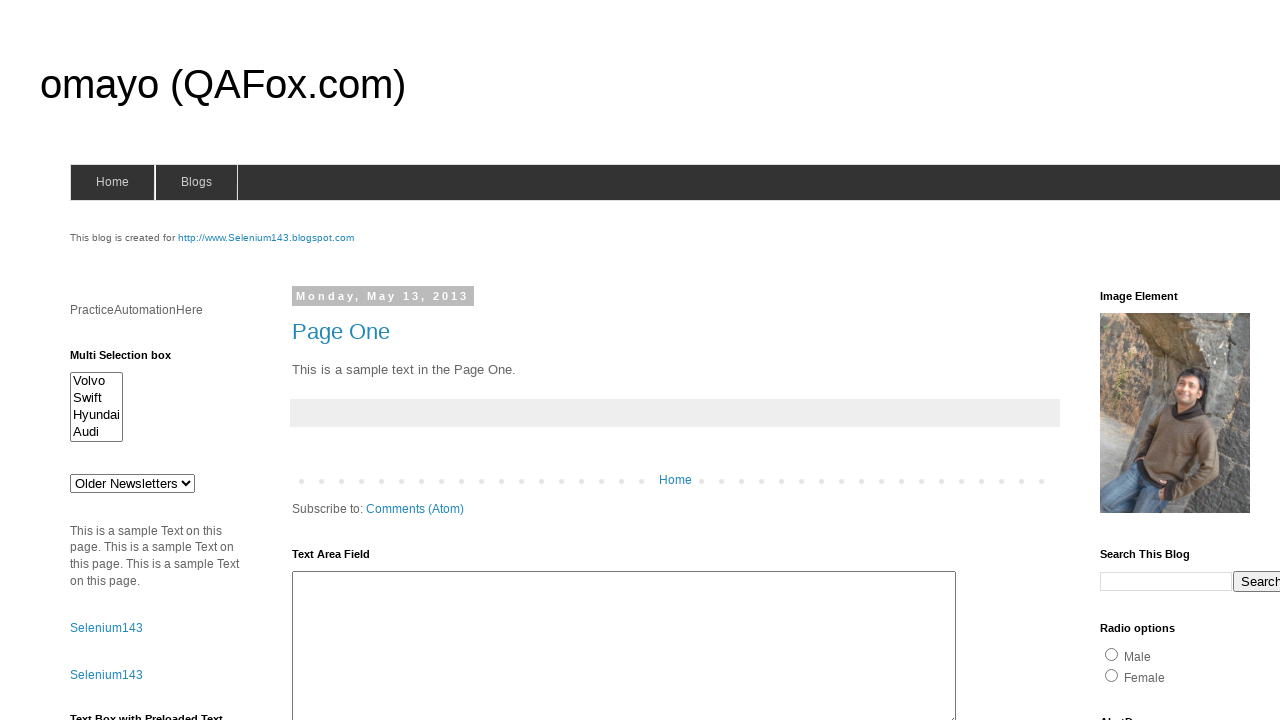

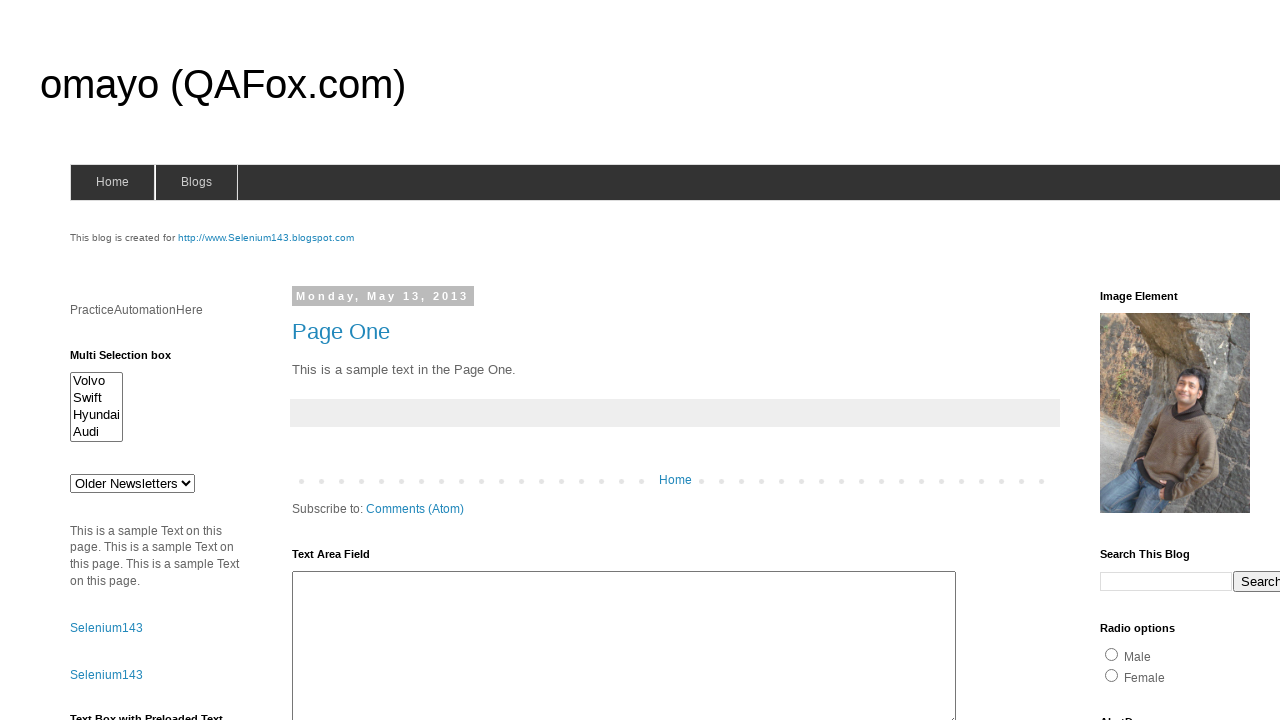